Tests the US Mayors website search functionality by entering a city name in the search form and submitting it, then waiting for search results to load.

Starting URL: https://www.usmayors.org/mayors/

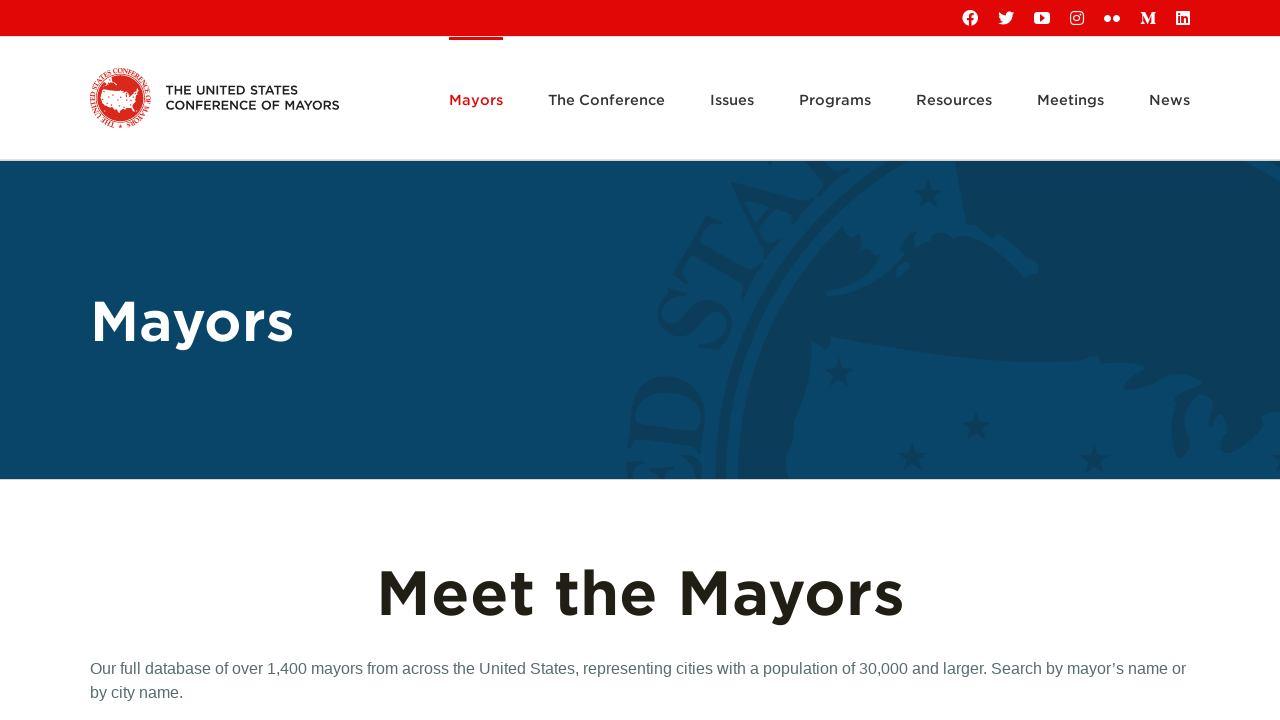

Filled search form with city name 'Portland' on input#searchform input[type="text"], #searchform input:first-of-type
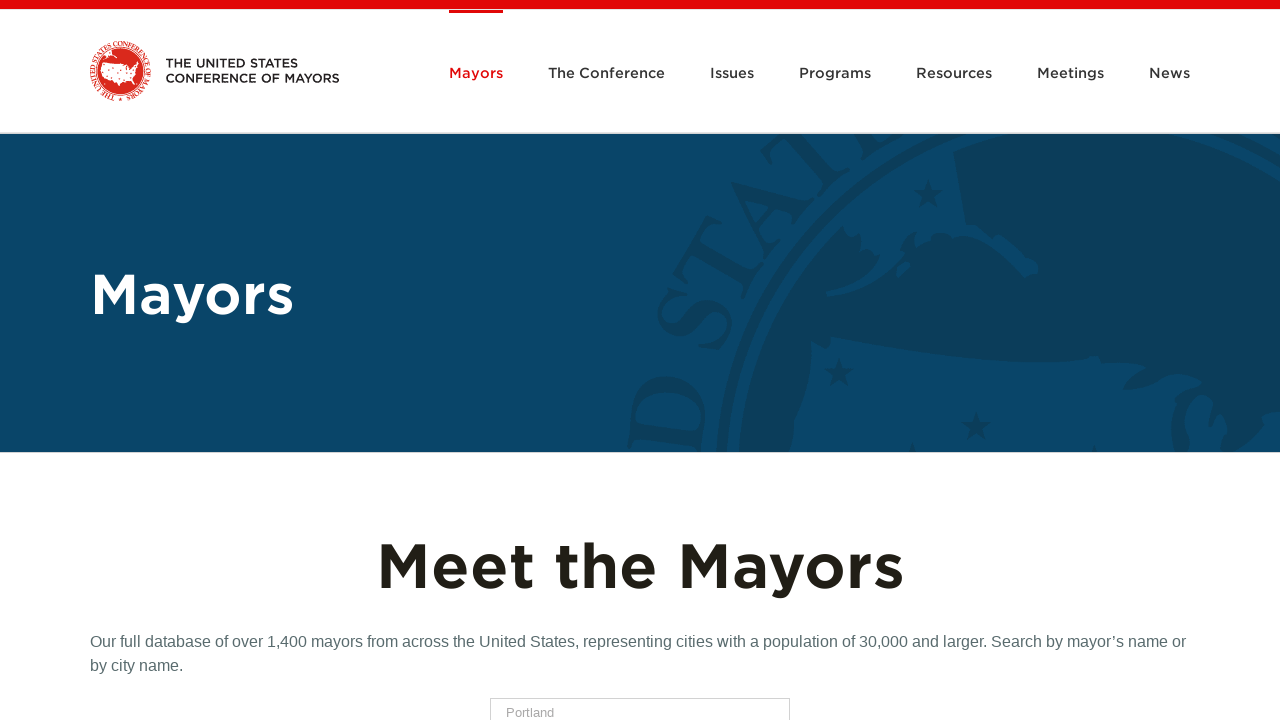

Clicked search submit button at (640, 360) on #searchform input[type="submit"], #searchform input:nth-of-type(2)
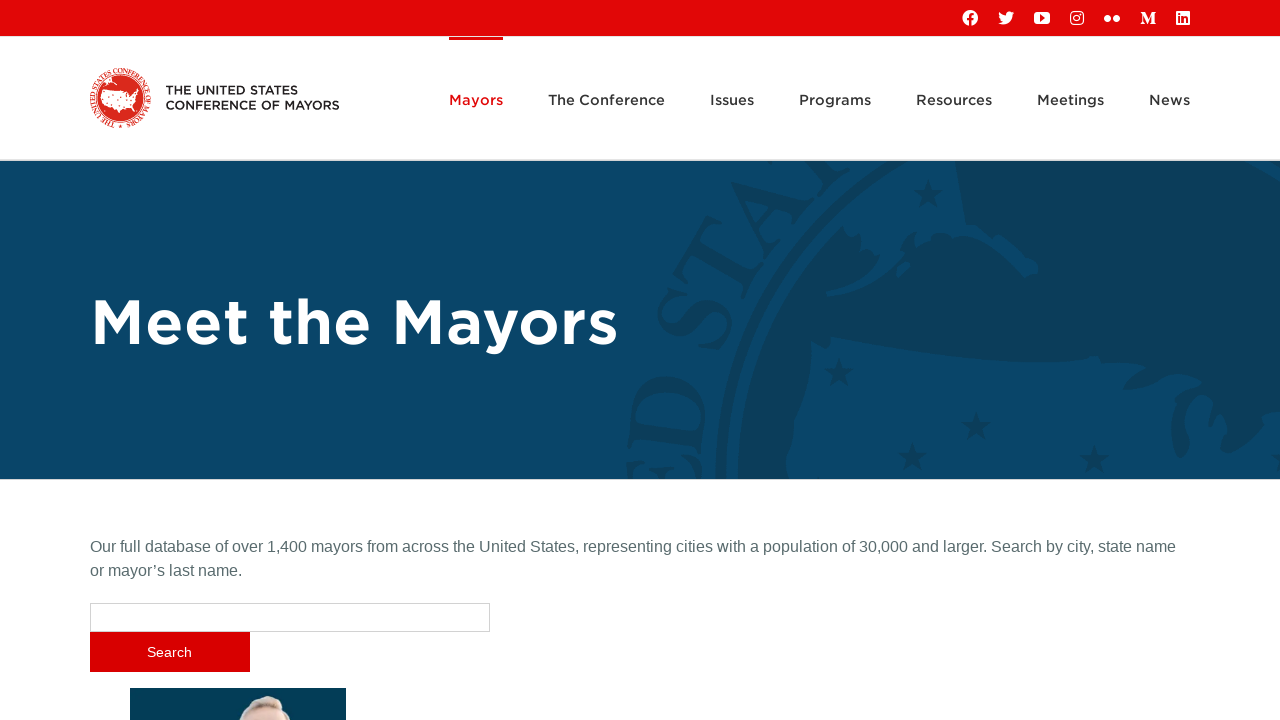

Search results loaded successfully
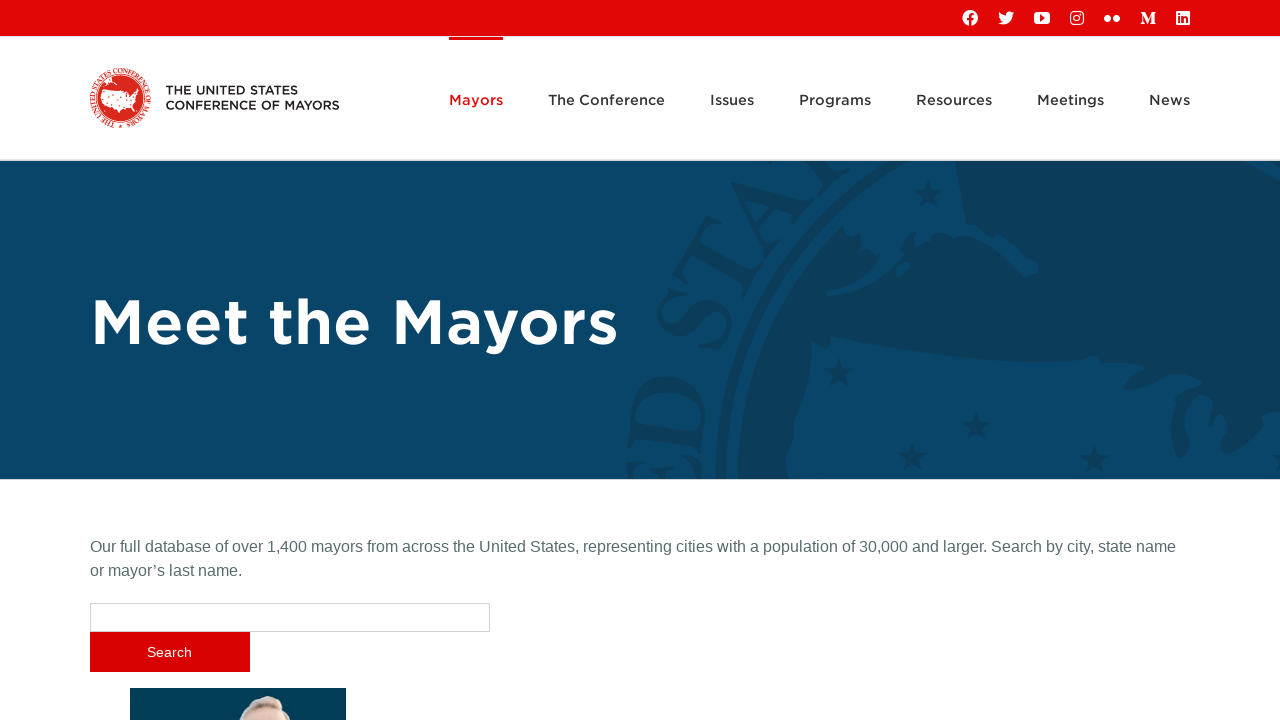

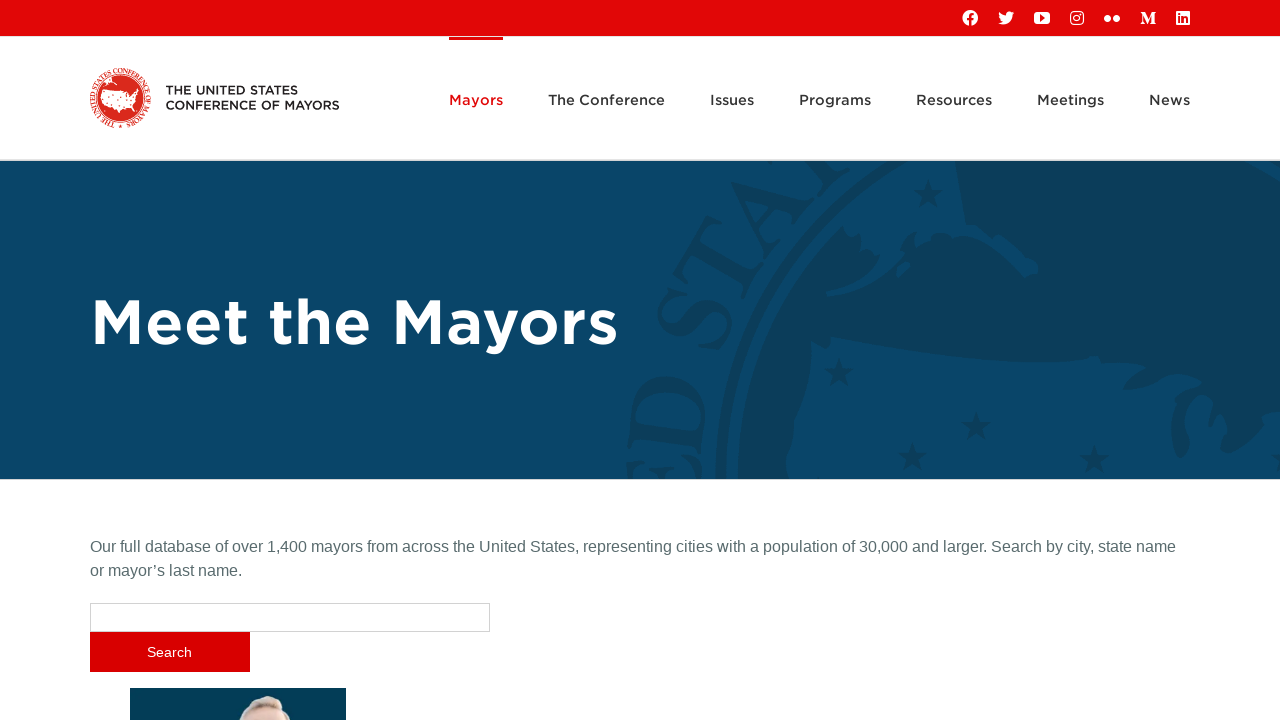